Tests that clicking the Elements card navigates to the Elements section

Starting URL: https://demoqa.com/

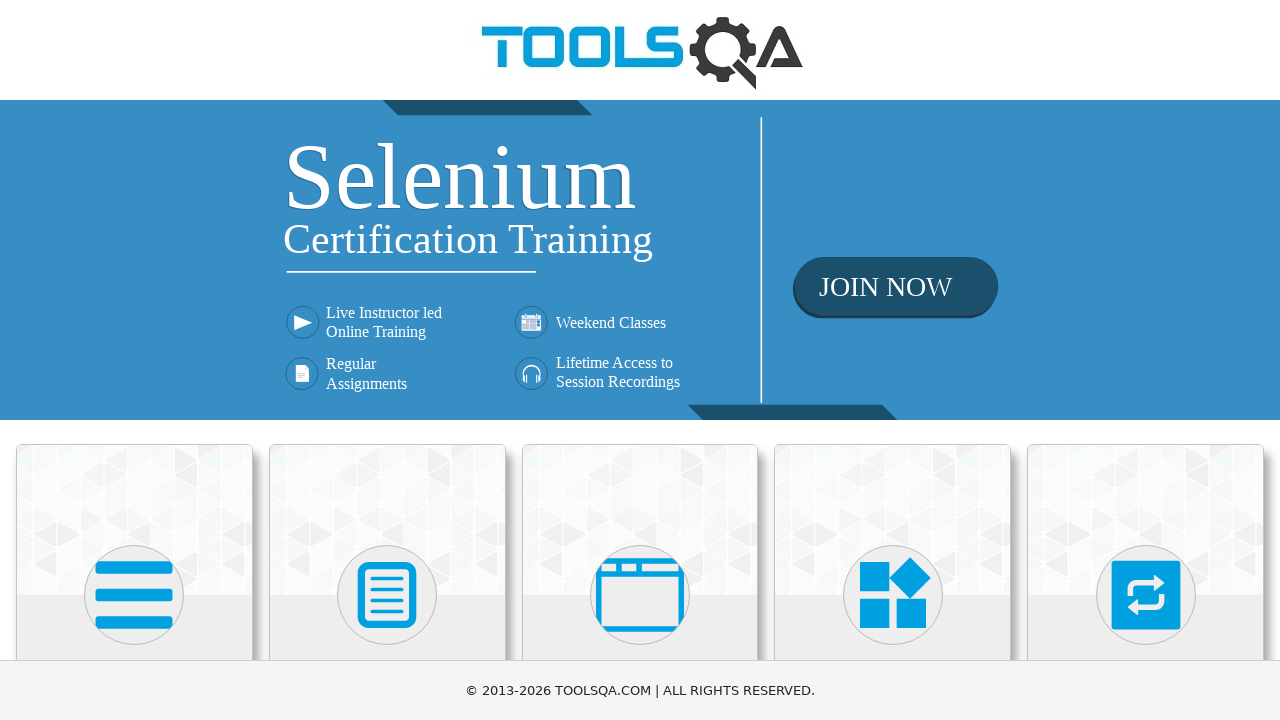

Scrolled Elements card into view
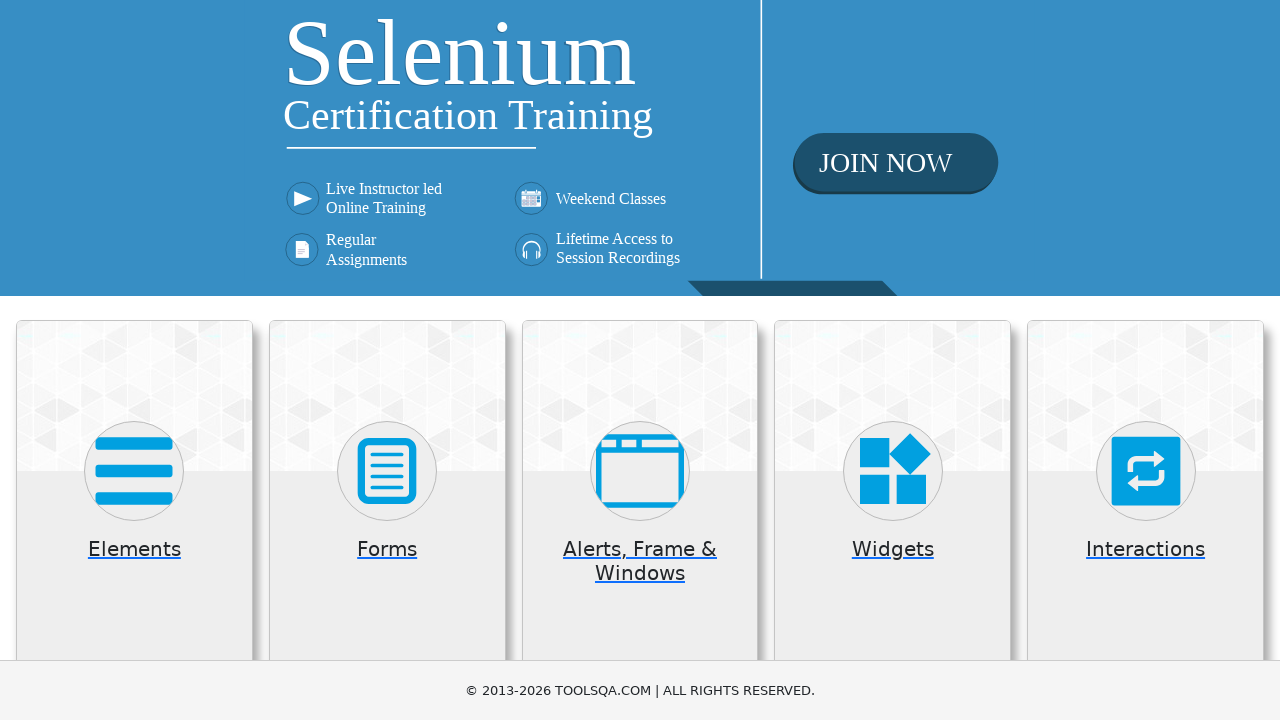

Clicked Elements card to navigate to Elements section at (134, 520) on .card >> internal:has-text="Elements"i
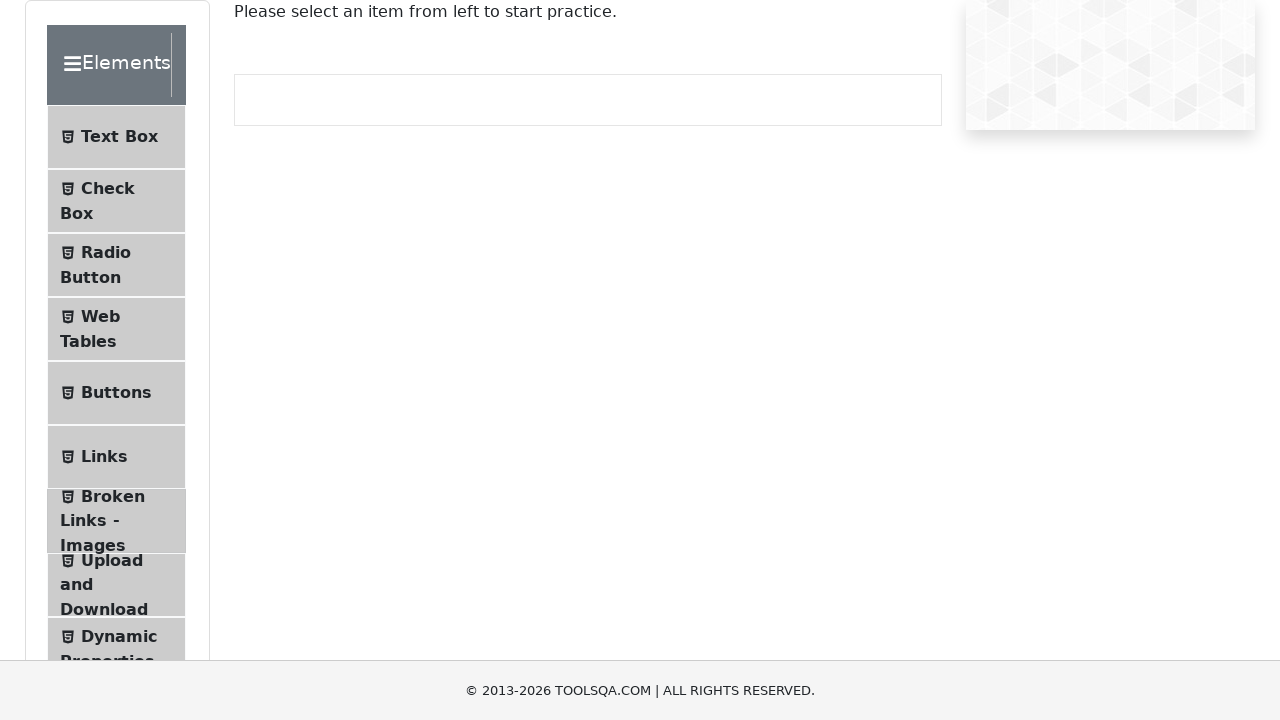

Verified navigation to Elements page (URL contains '/elements')
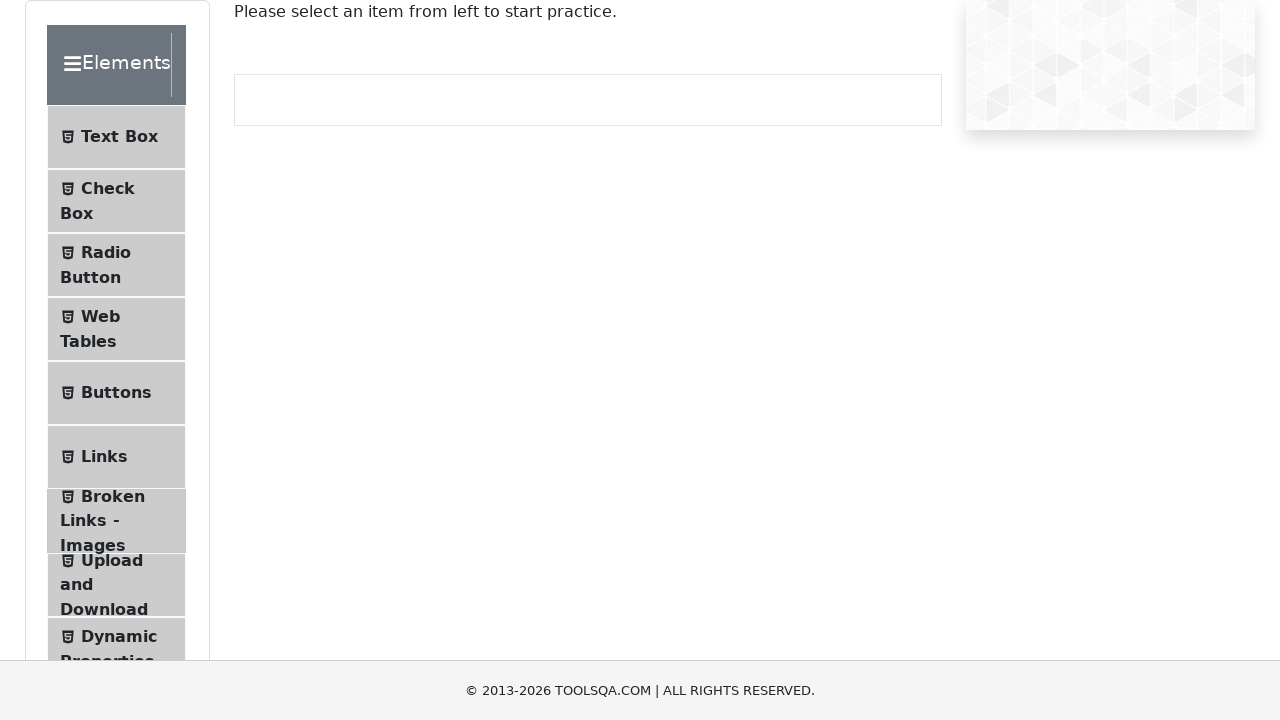

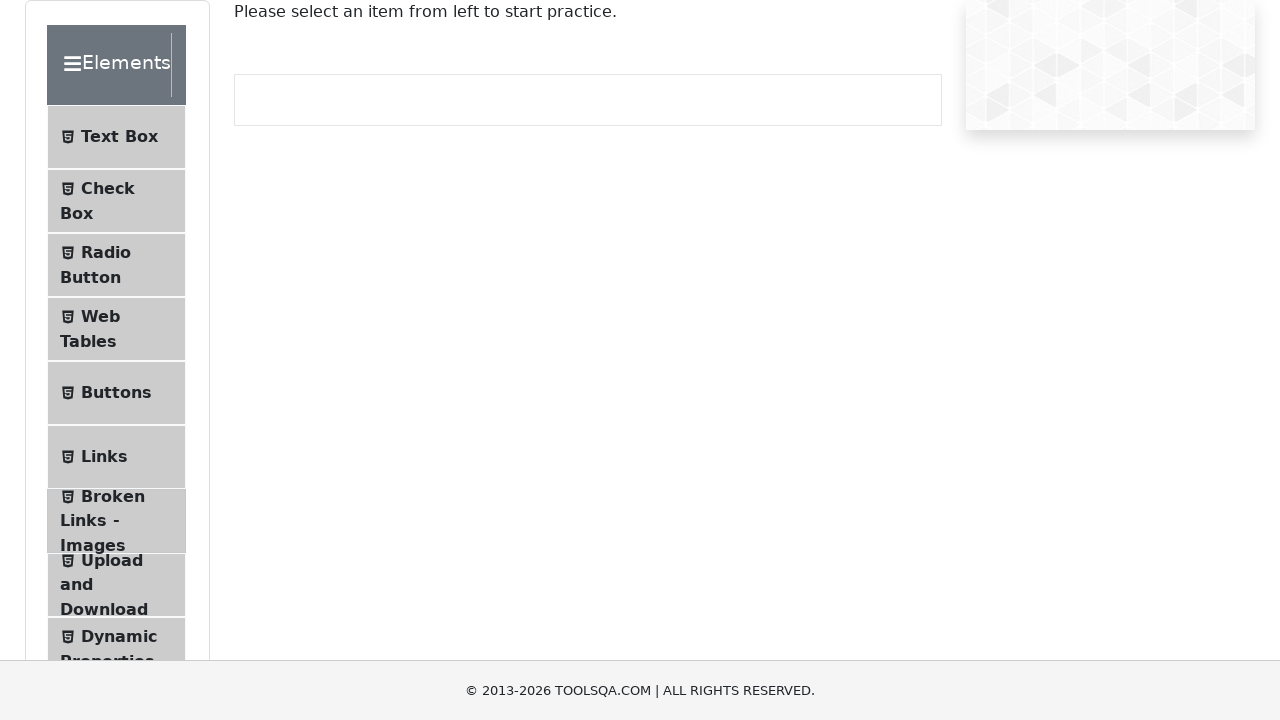